Navigates to CoinMarketCap's Bitcoin page and verifies that key cryptocurrency data elements (price, market cap, volume, circulating supply, and sentiment indicators) are visible and loaded.

Starting URL: https://coinmarketcap.com/currencies/bitcoin/

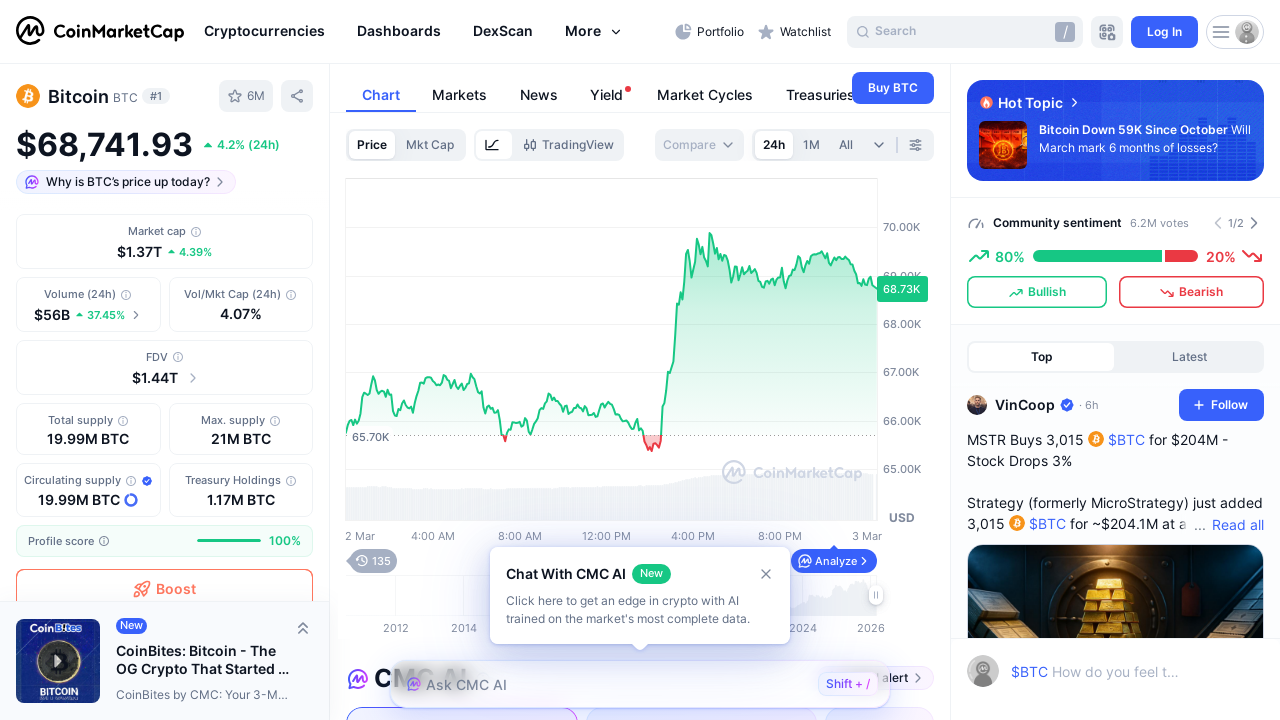

Waited for main price display element to load
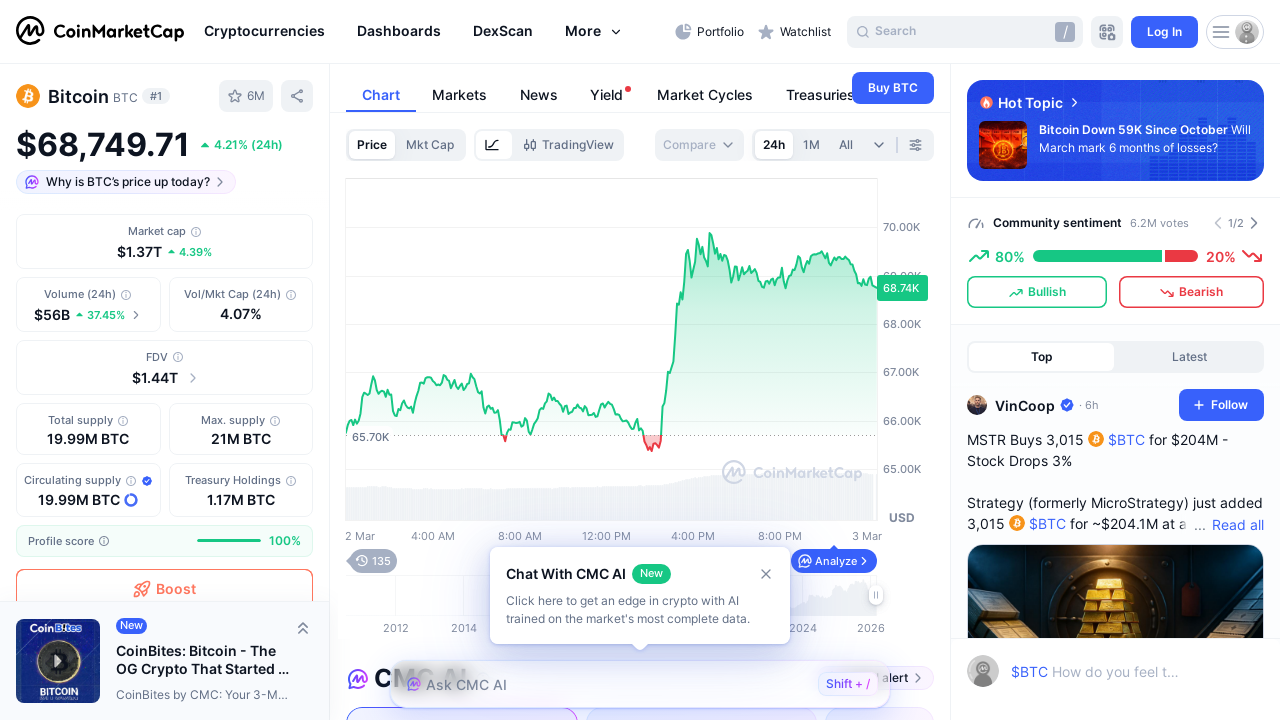

Verified market cap section is visible
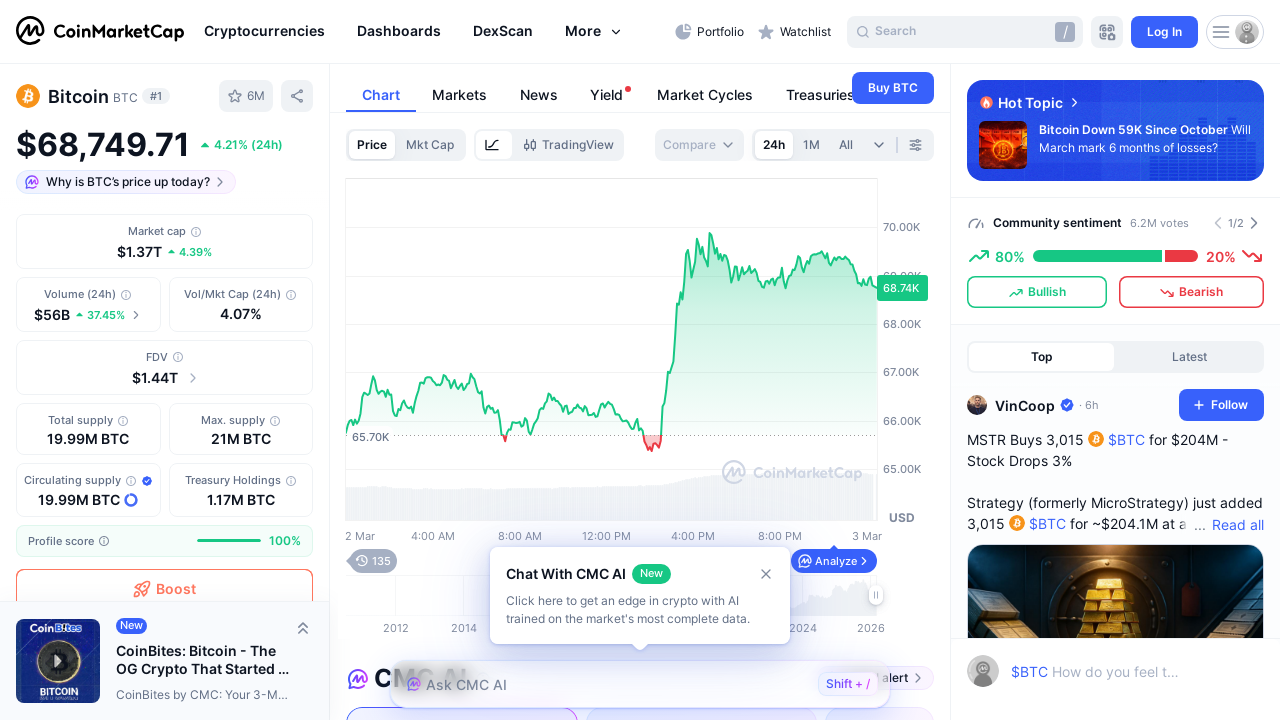

Verified 24-hour volume section is visible
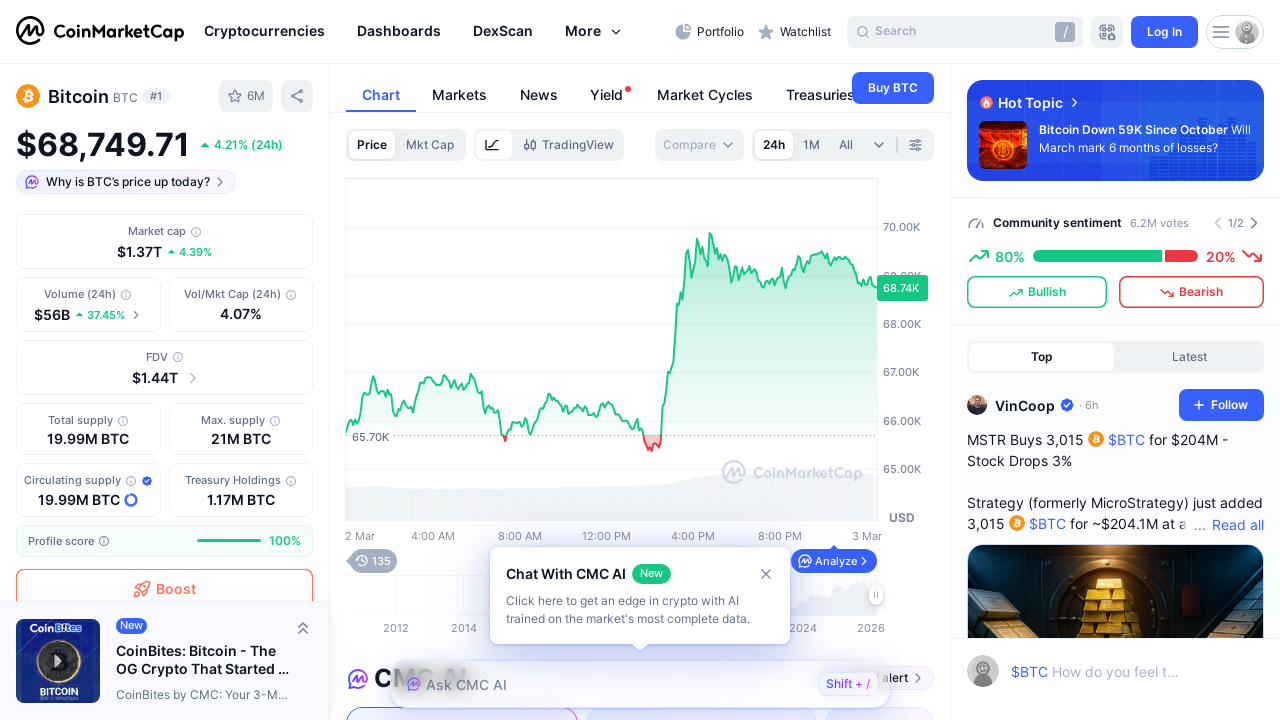

Verified circulating supply section is visible
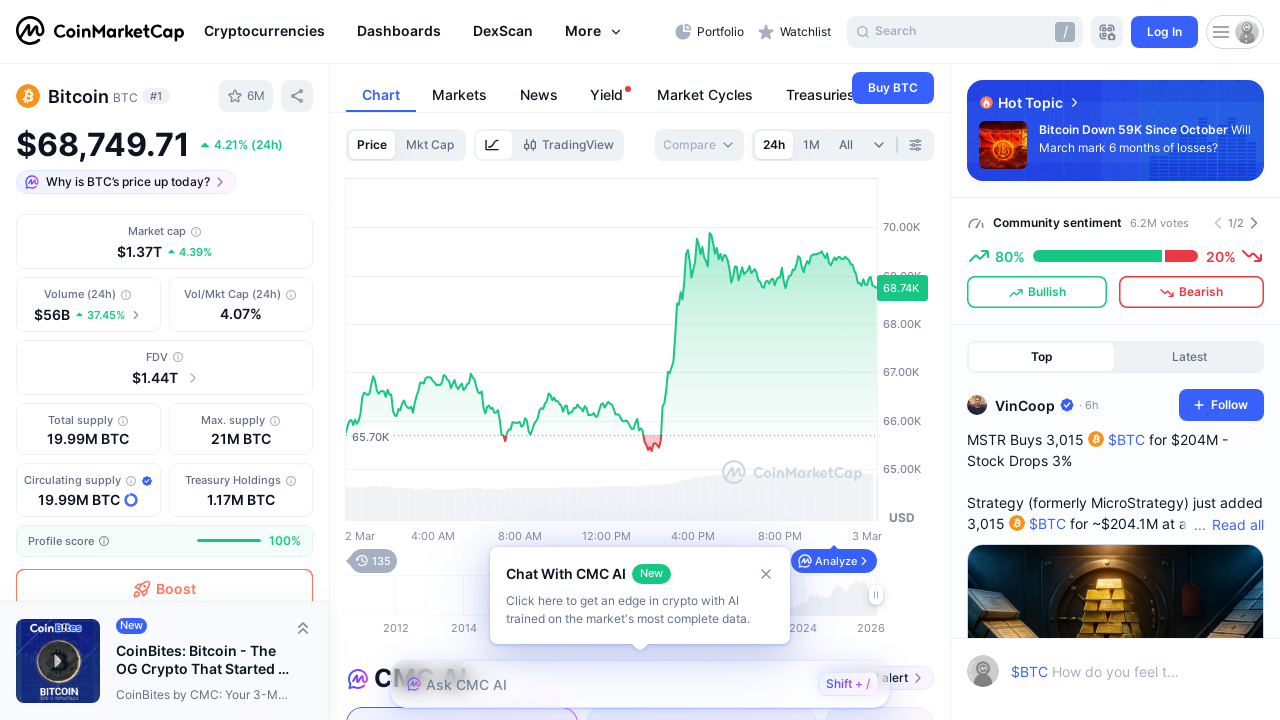

Verified price change indicator is visible
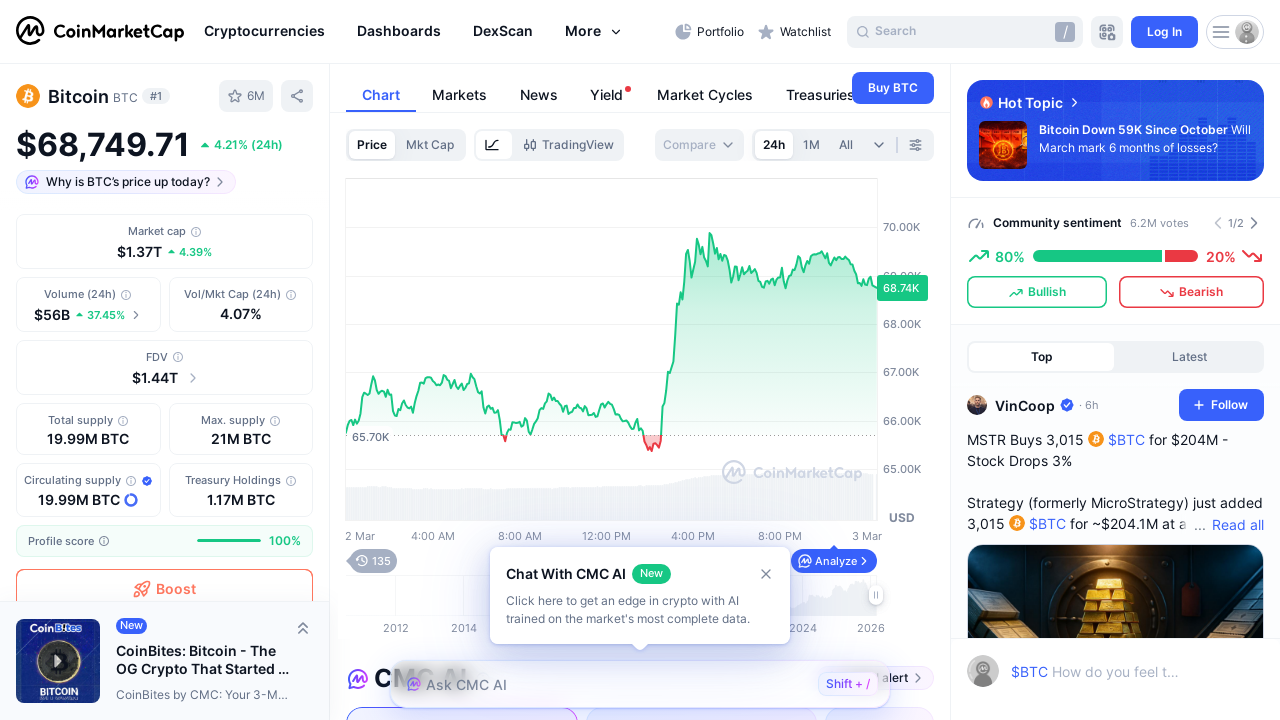

Verified sentiment indicators are present on the page
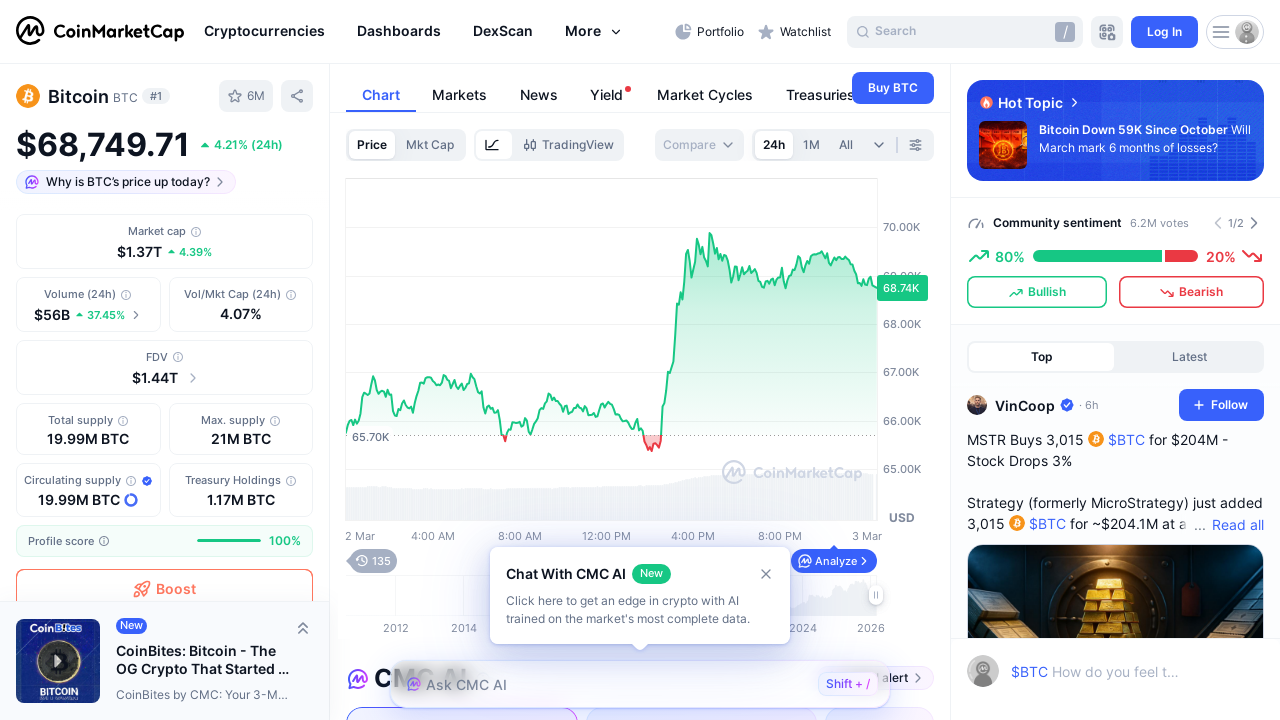

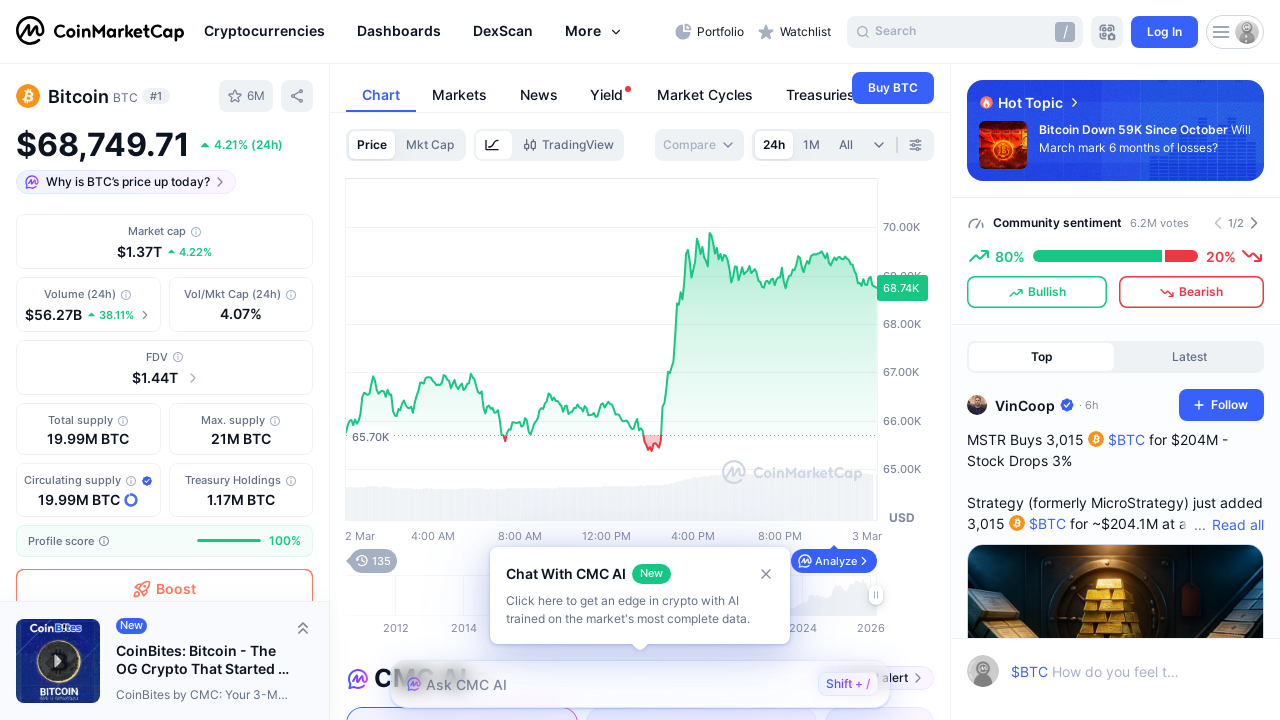